Tests window switching functionality by opening a new window through a button click and then closing the child window

Starting URL: https://demo.automationtesting.in/Windows.html

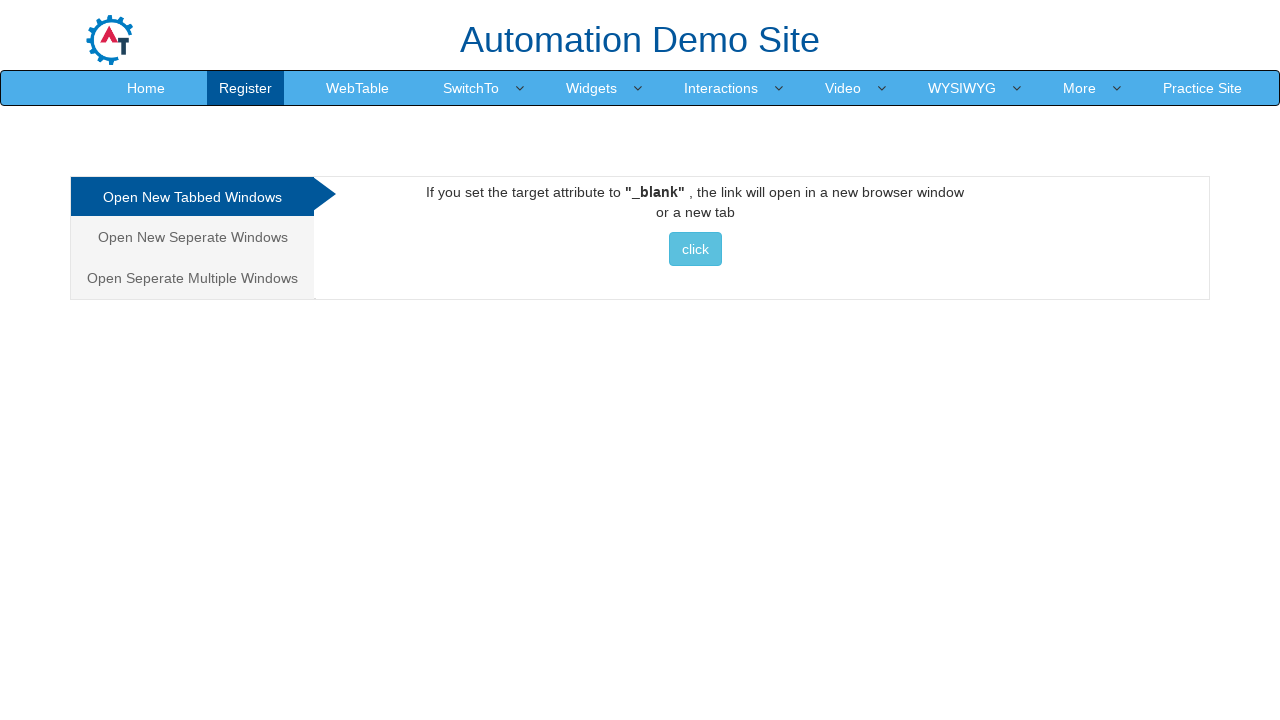

Clicked on the first tab at (192, 197) on xpath=/html/body/div[1]/div/div/div/div[1]/ul/li[1]/a
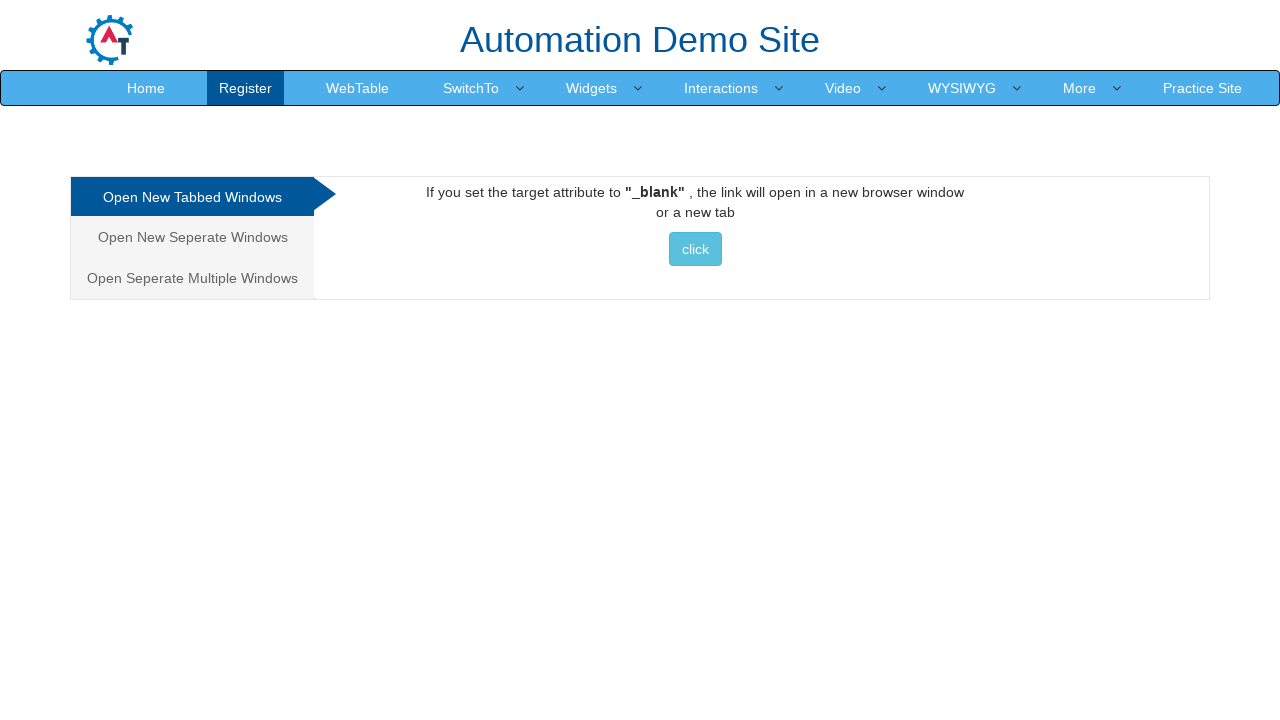

Clicked button to open new window at (695, 249) on xpath=//*[@id='Tabbed']/a/button
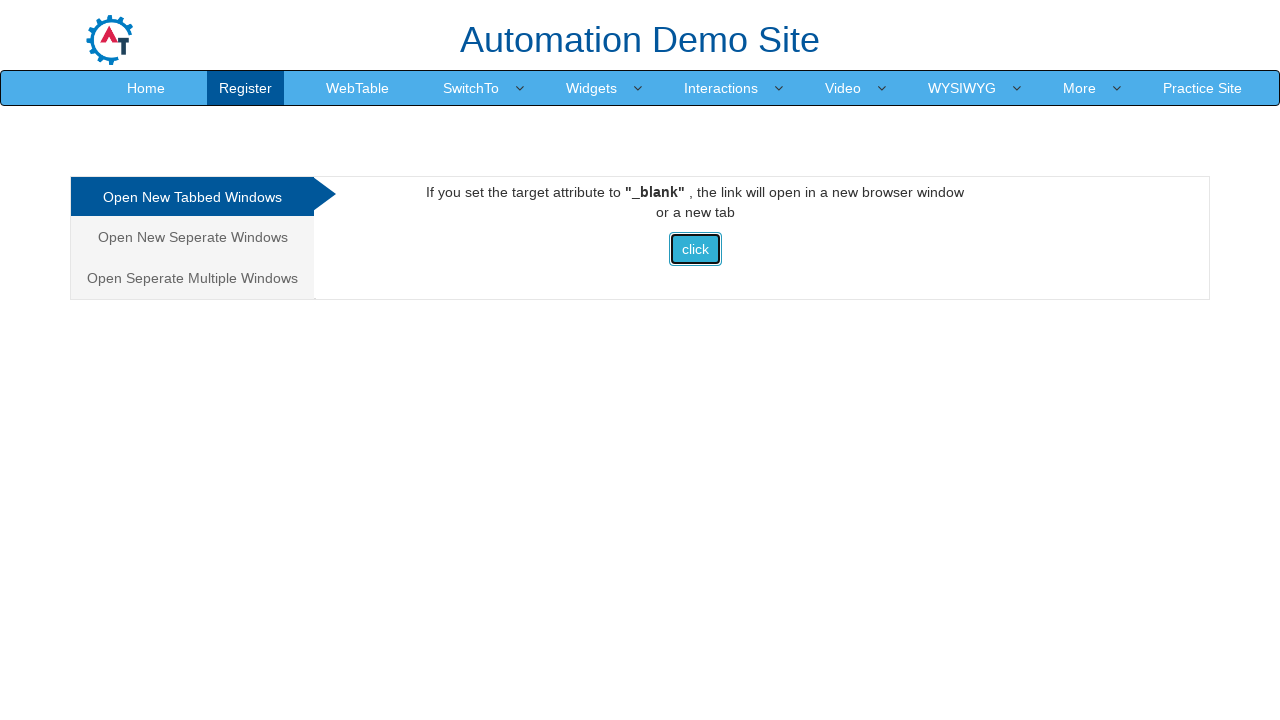

New window opened and captured
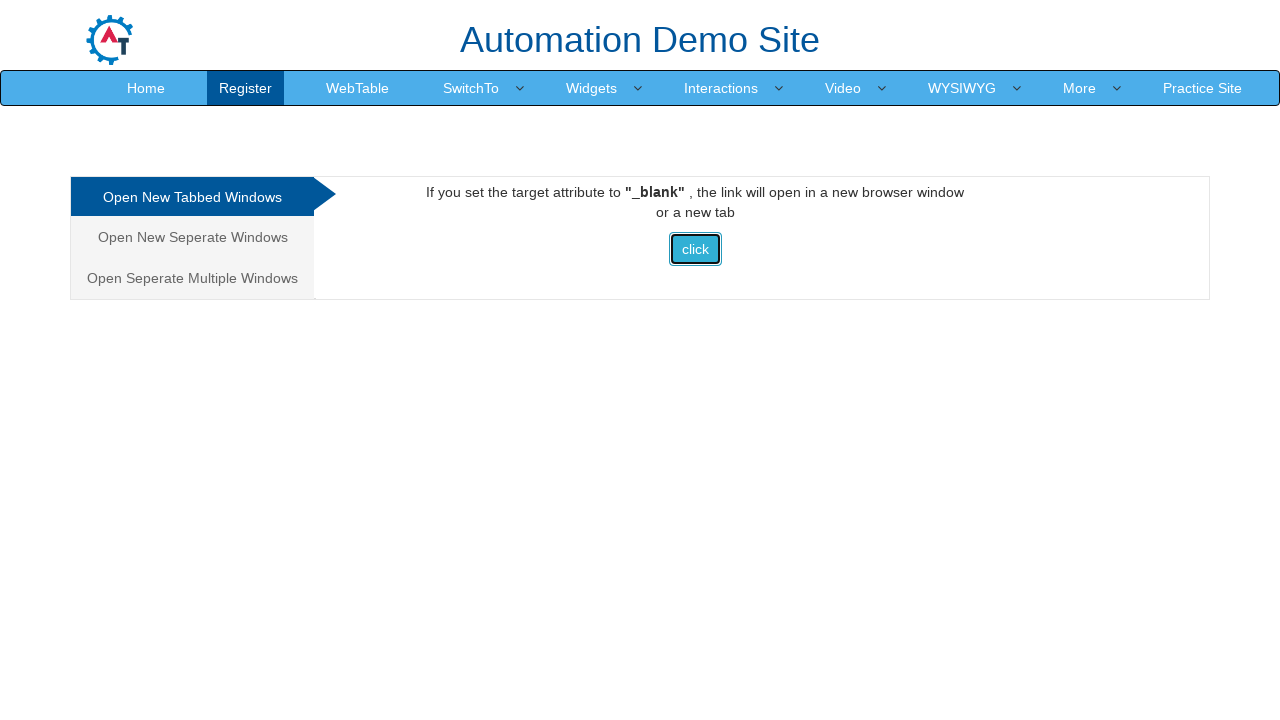

Closed the child window
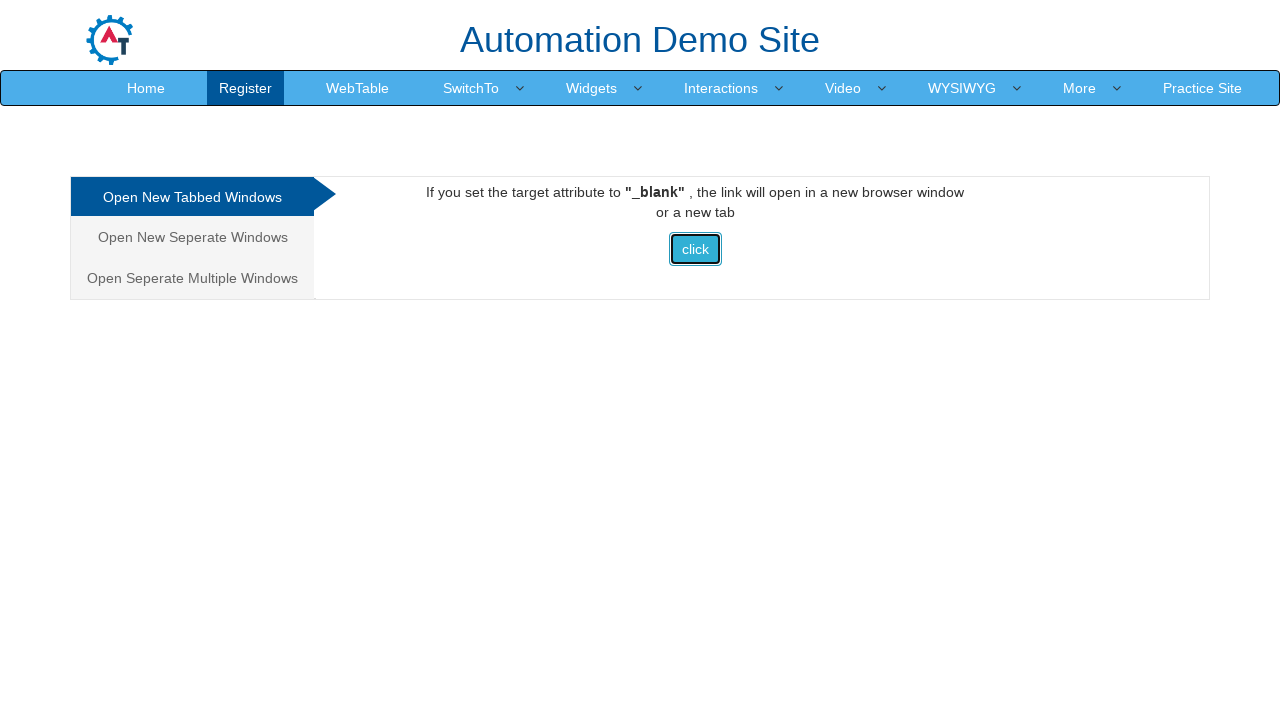

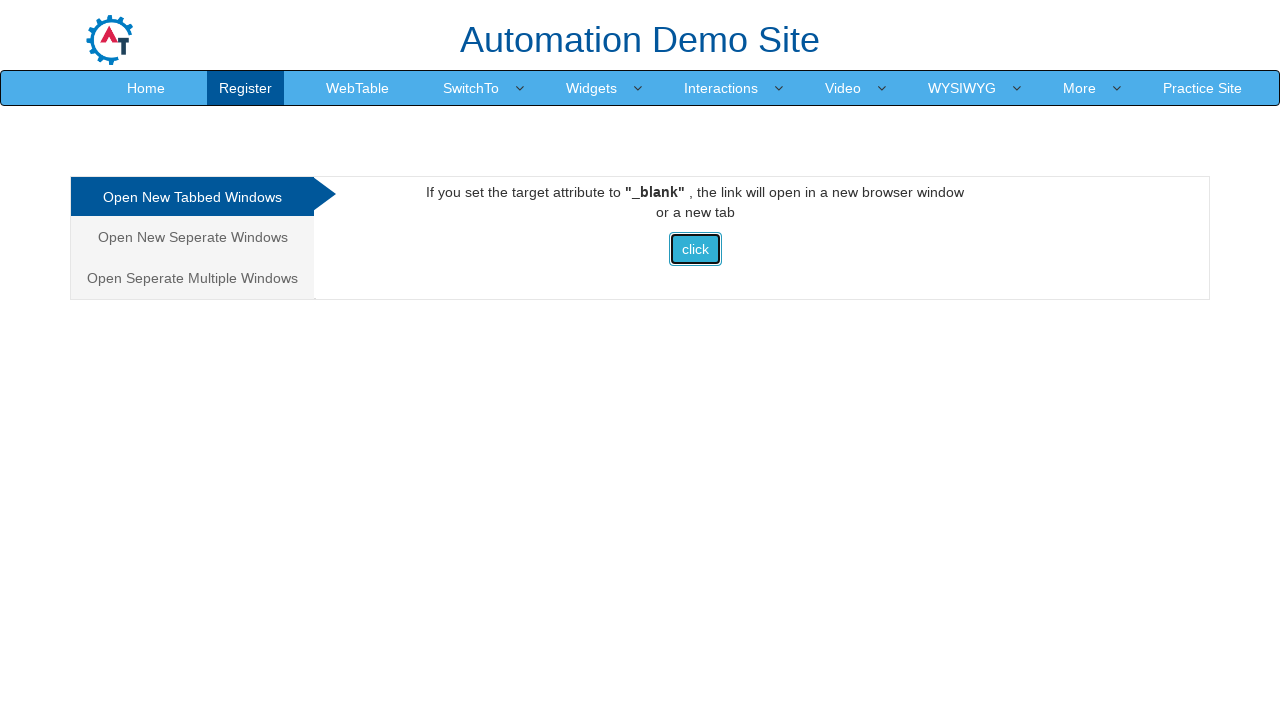